Tests Playwright's auto-waiting capability by clicking a button that triggers an AJAX request, then clicking the success button that appears after the AJAX response completes.

Starting URL: http://uitestingplayground.com/ajax

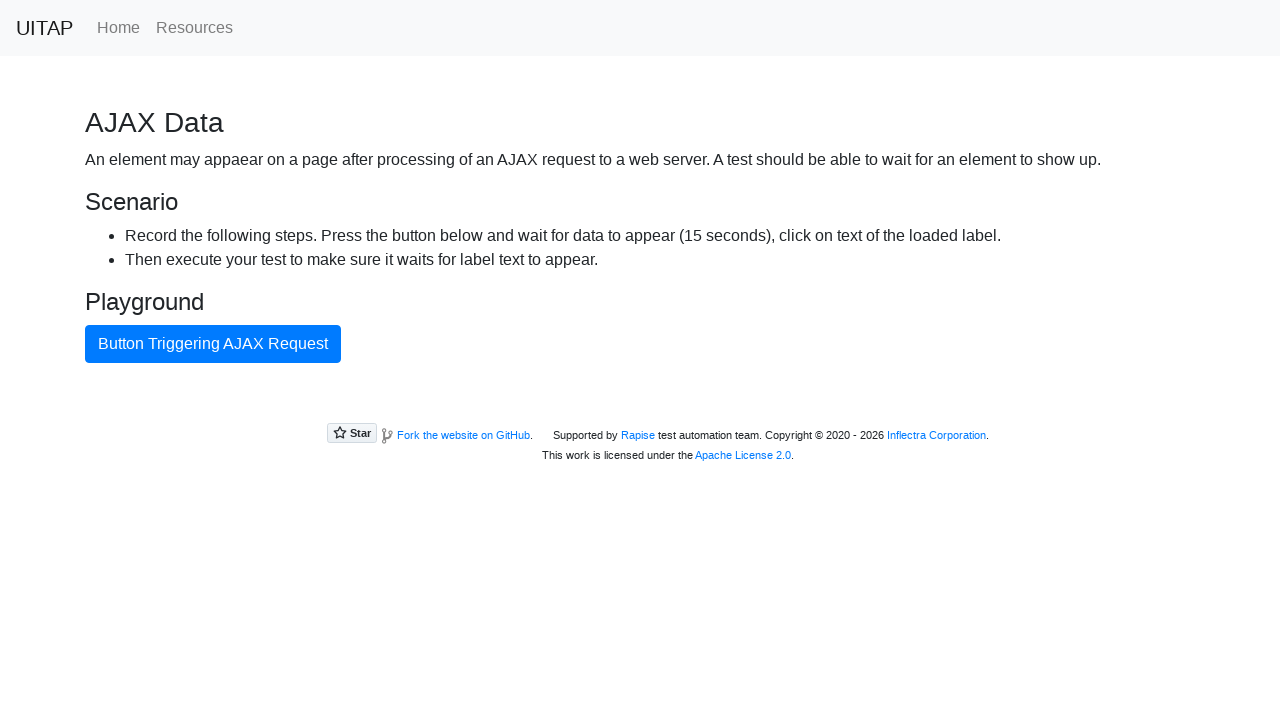

Navigated to AJAX test page
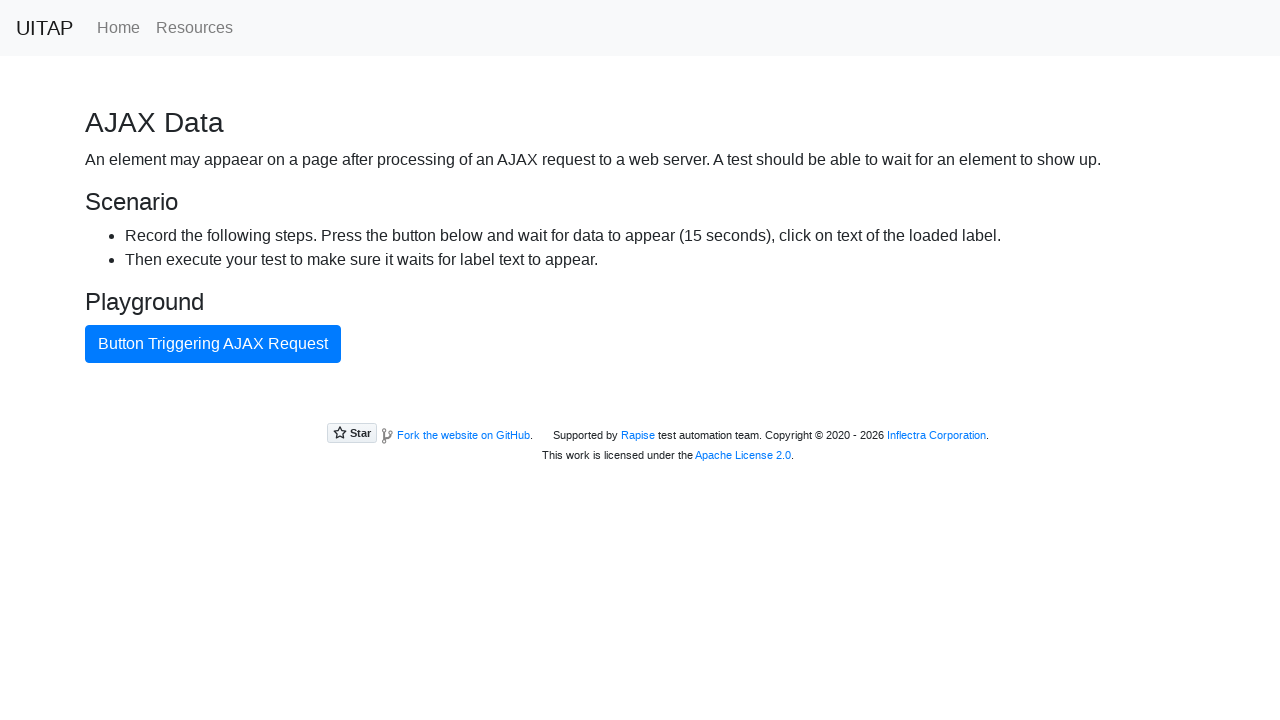

Clicked button triggering AJAX request at (213, 344) on internal:text="Button Triggering AJAX Request"i
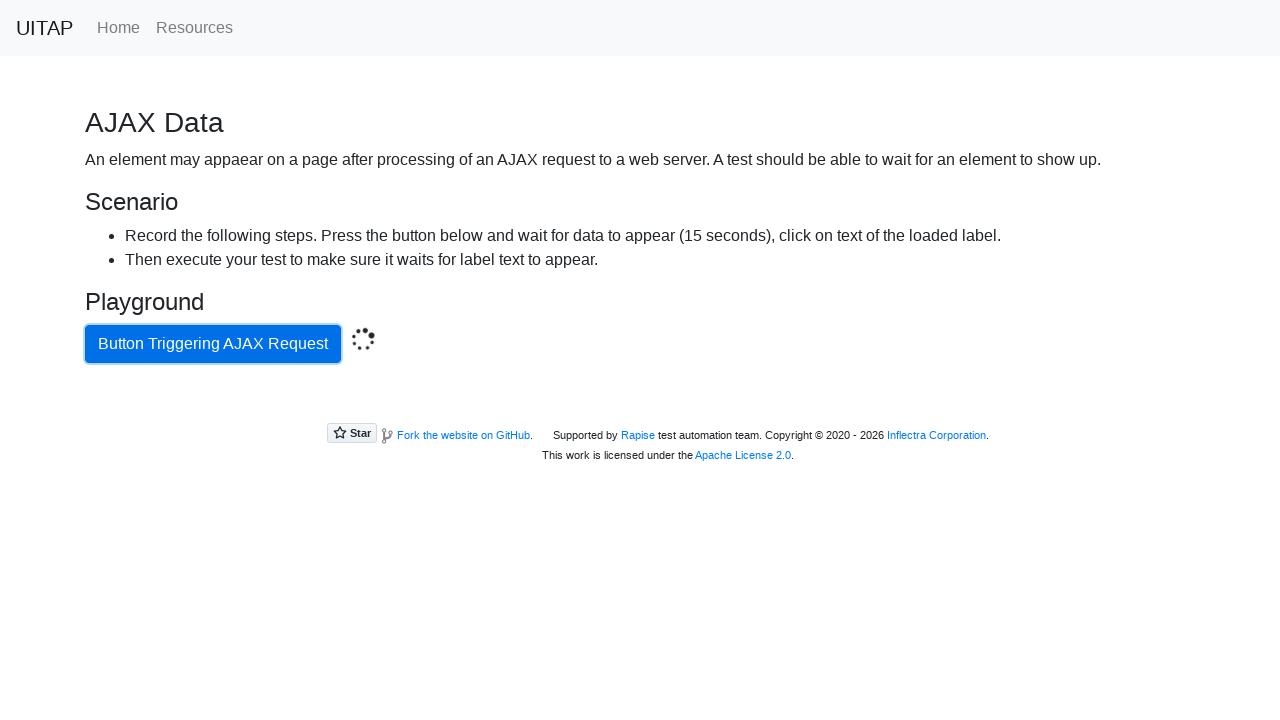

Located success button element
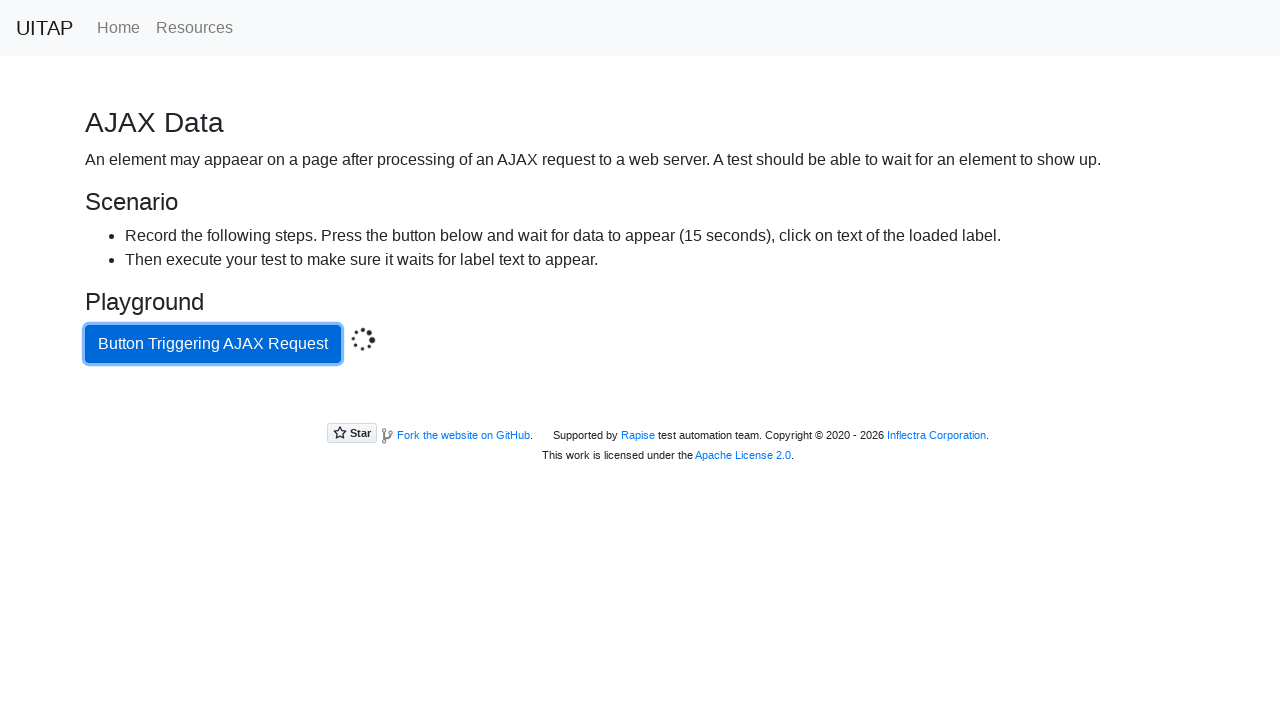

Clicked success button after AJAX response completed (auto-wait verified) at (640, 405) on .bg-success
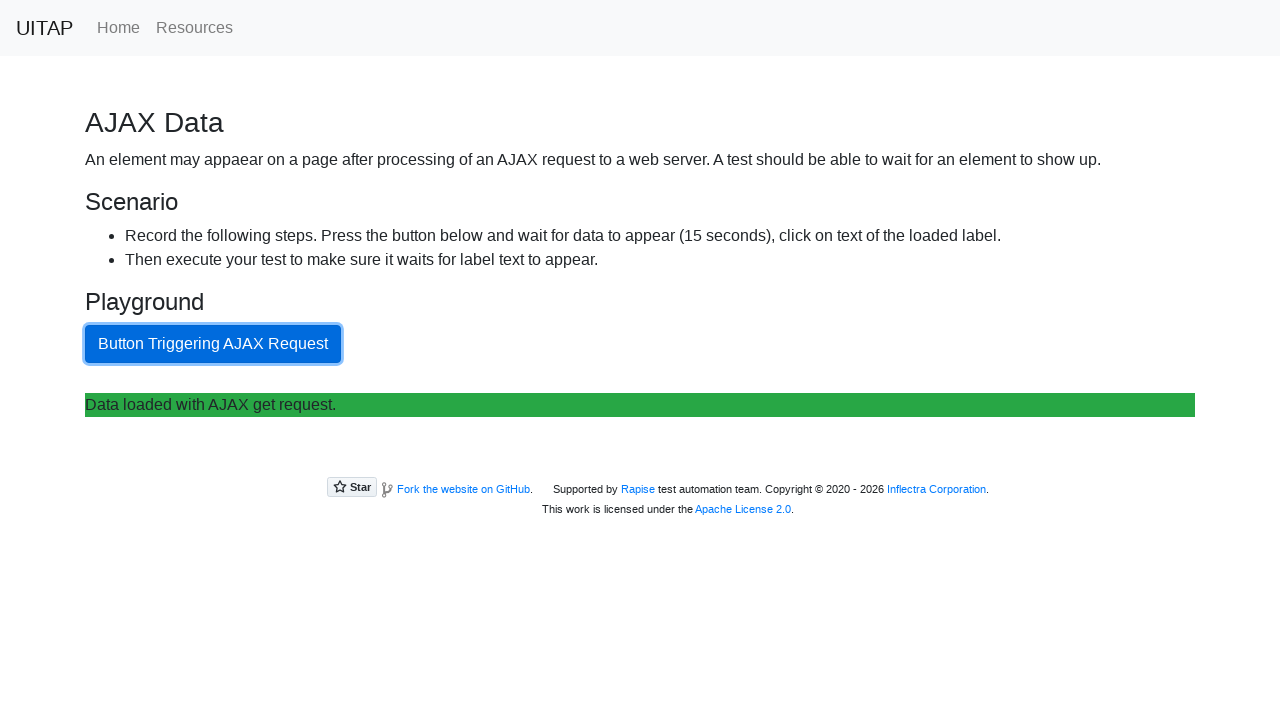

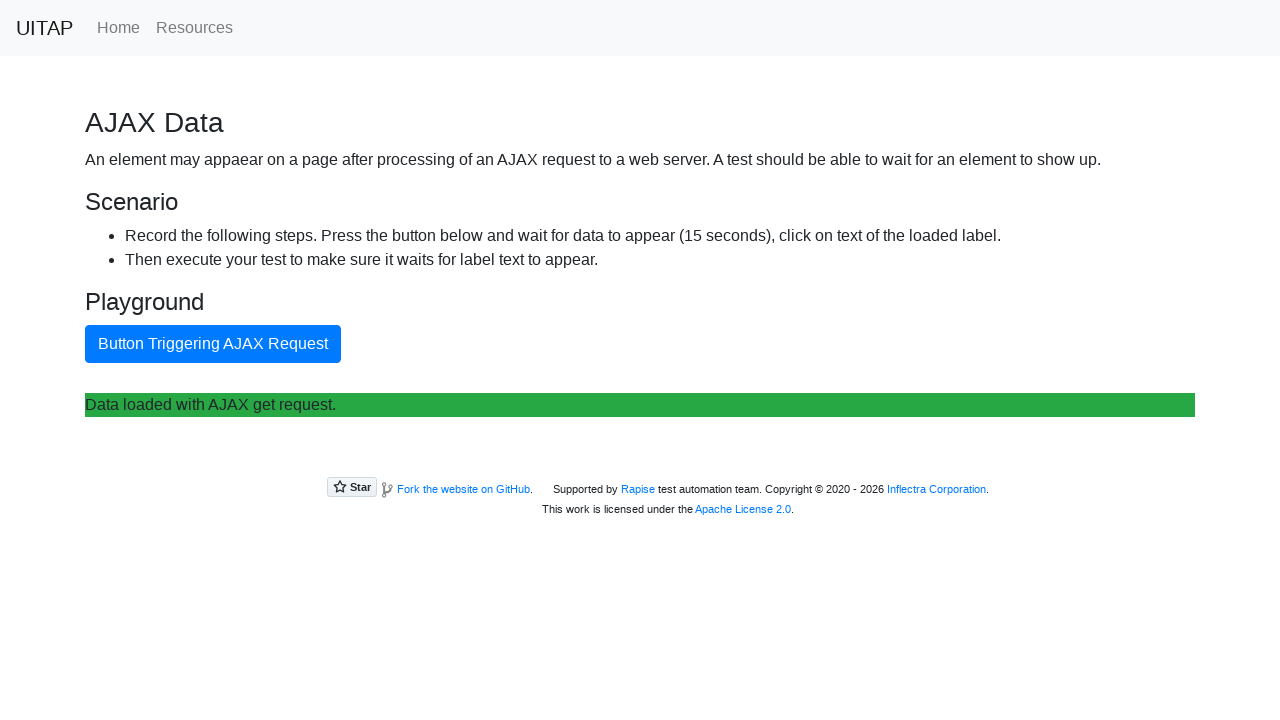